Tests that clicking on sorter arrows changes their color to red by iterating through all sorting buttons

Starting URL: https://nahual.github.io/qc-provinciano-evolution/provinciano.html?v=2

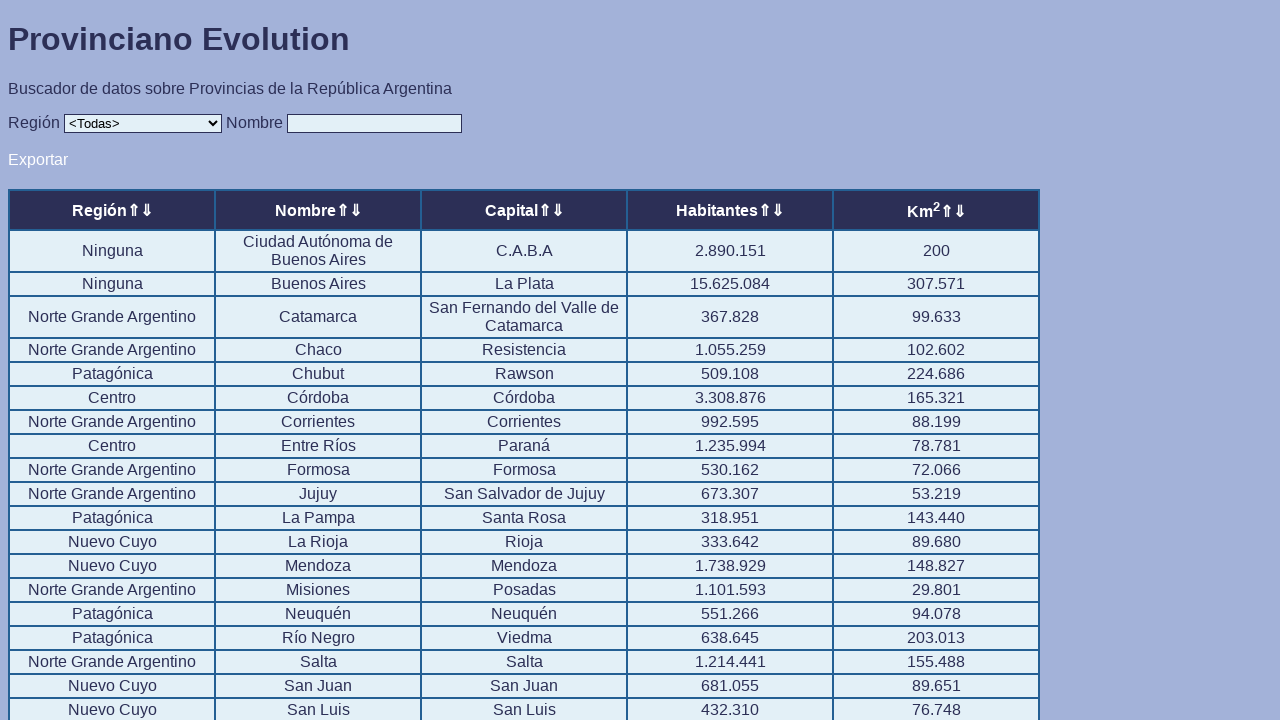

Navigated to provinciano.html test page
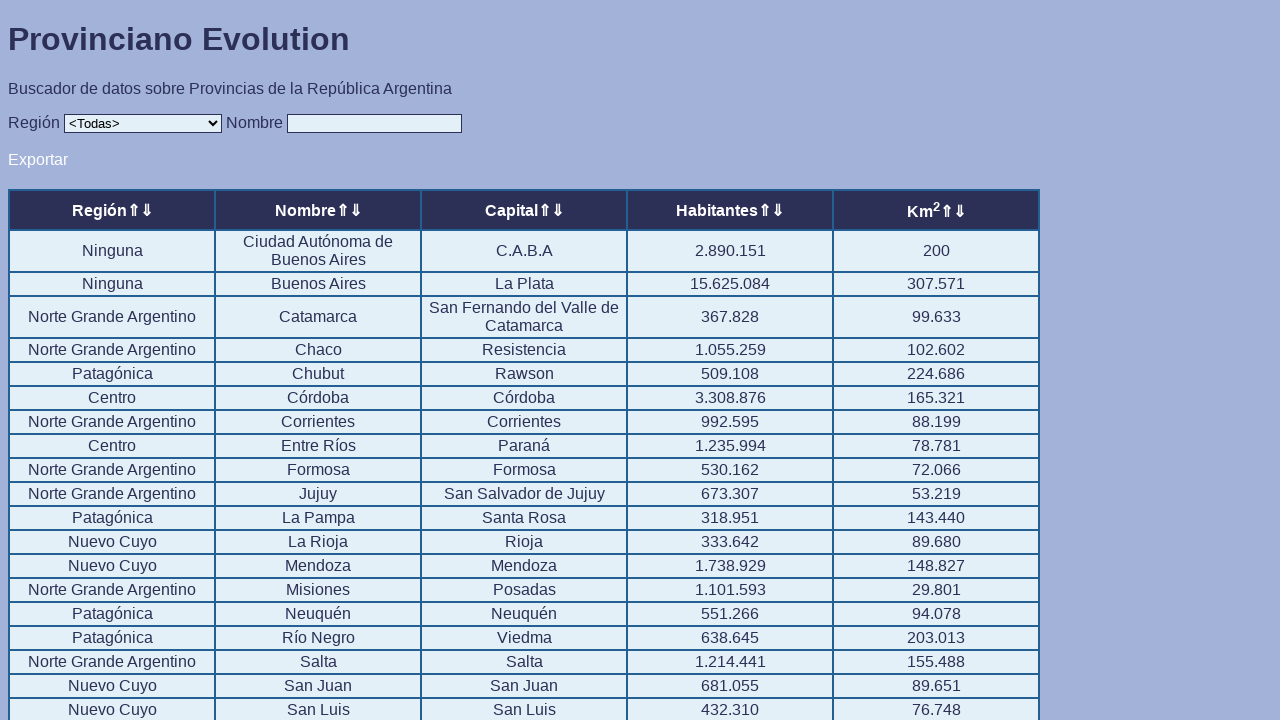

Located 10 sorter elements on the page
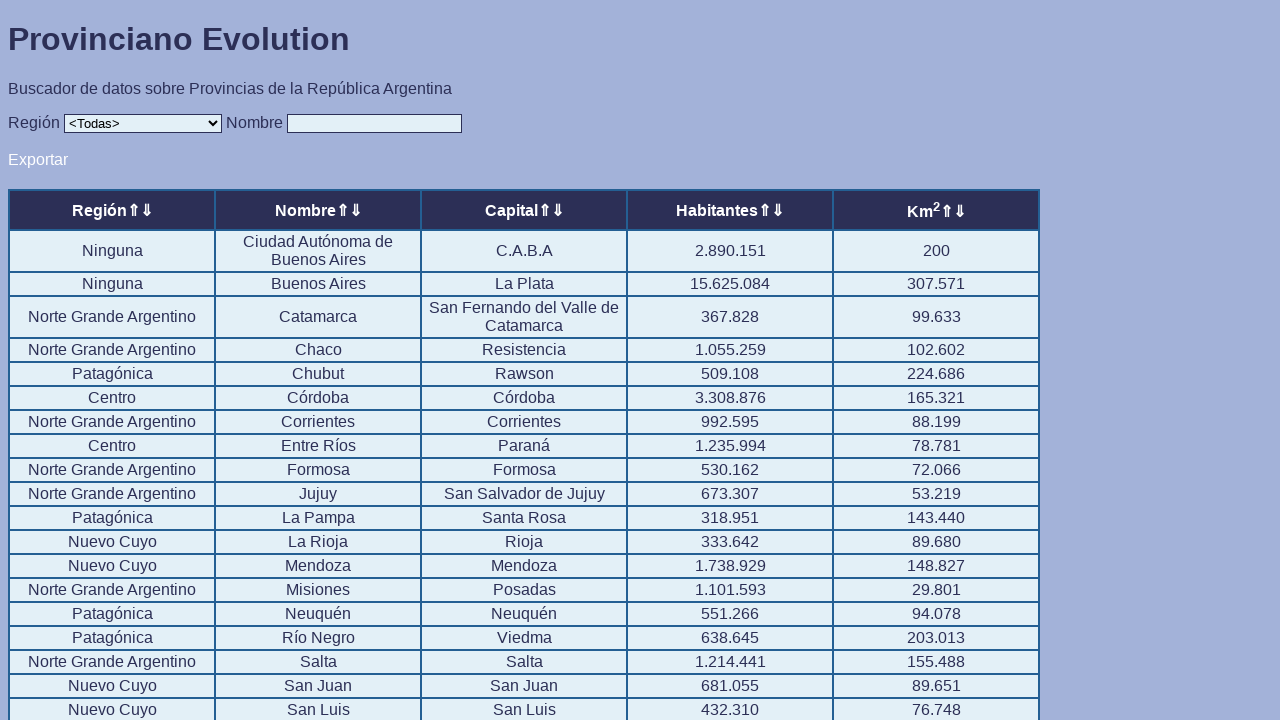

Clicked sorter arrow 1 of 10 at (133, 210) on .sorter >> nth=0
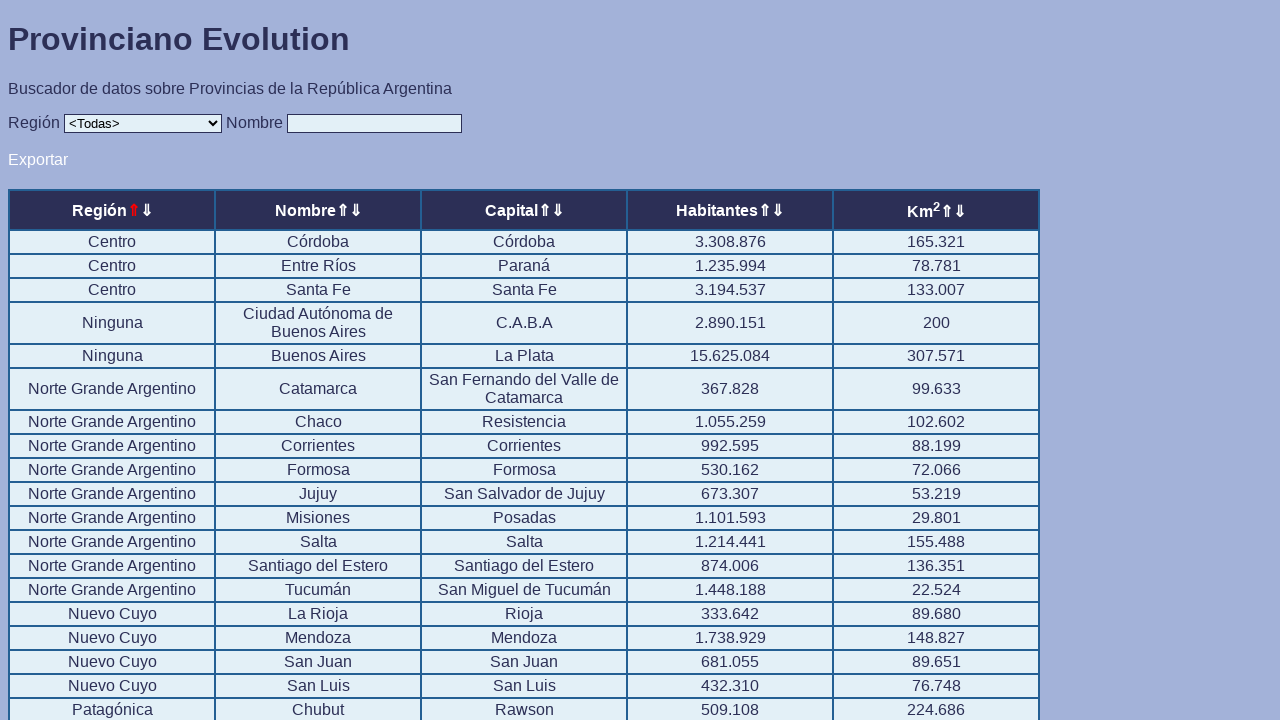

Active sort indicator appeared after clicking sorter 1
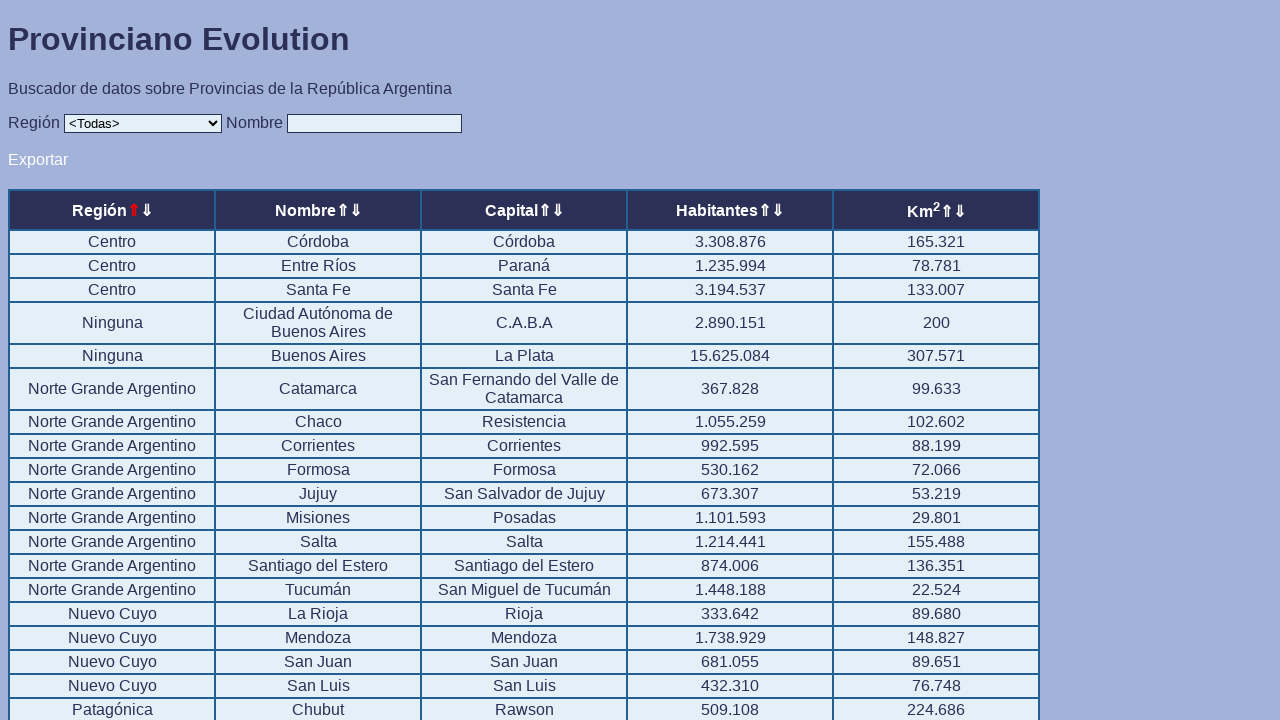

Clicked sorter arrow 2 of 10 at (146, 210) on .sorter >> nth=1
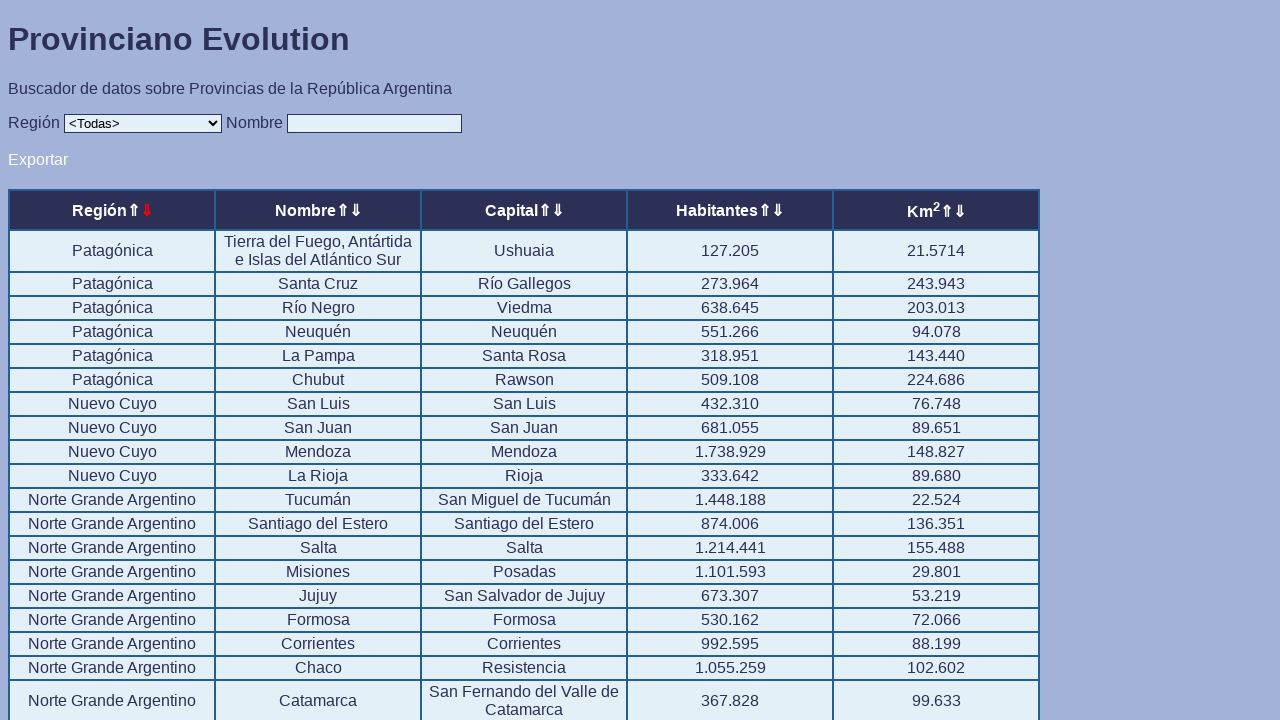

Active sort indicator appeared after clicking sorter 2
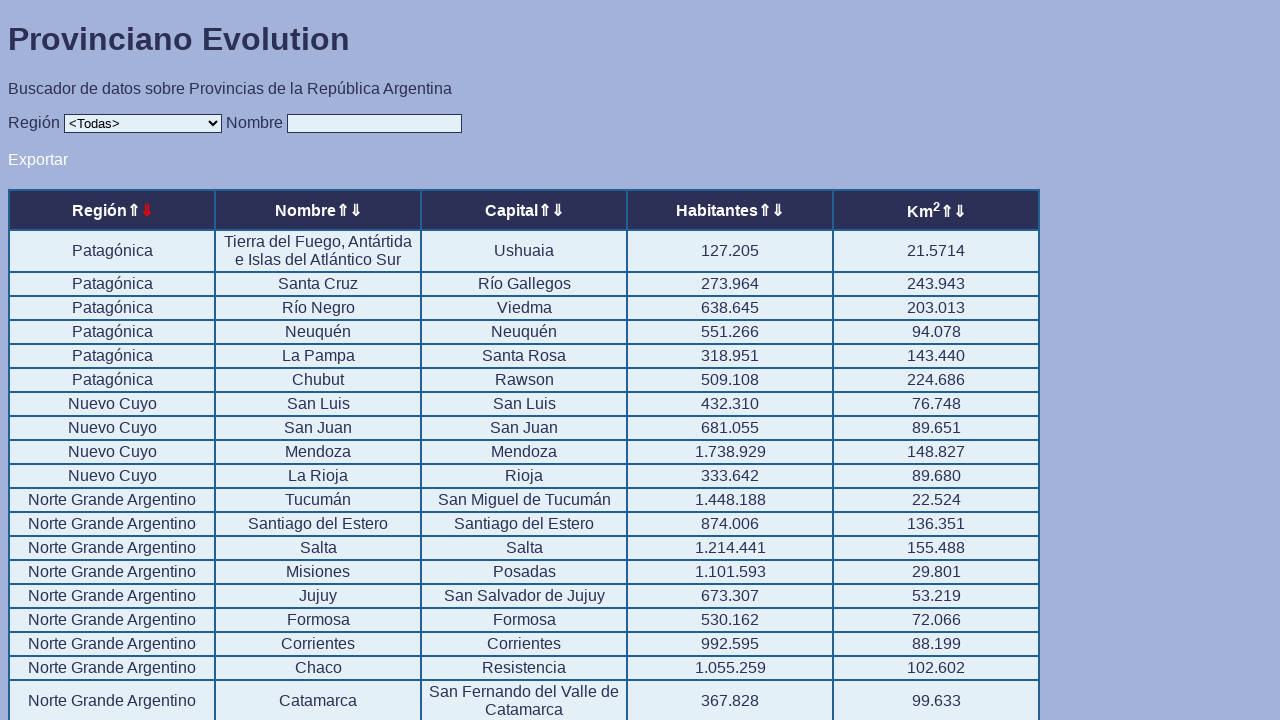

Clicked sorter arrow 3 of 10 at (342, 210) on .sorter >> nth=2
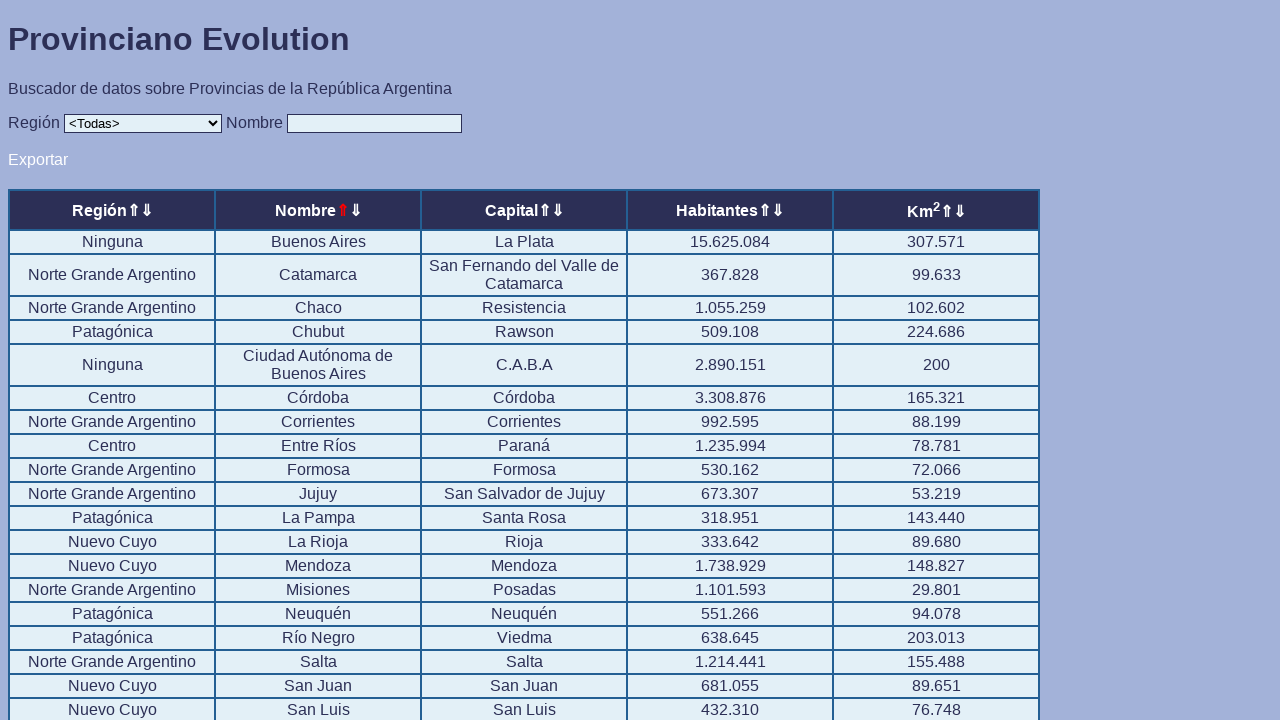

Active sort indicator appeared after clicking sorter 3
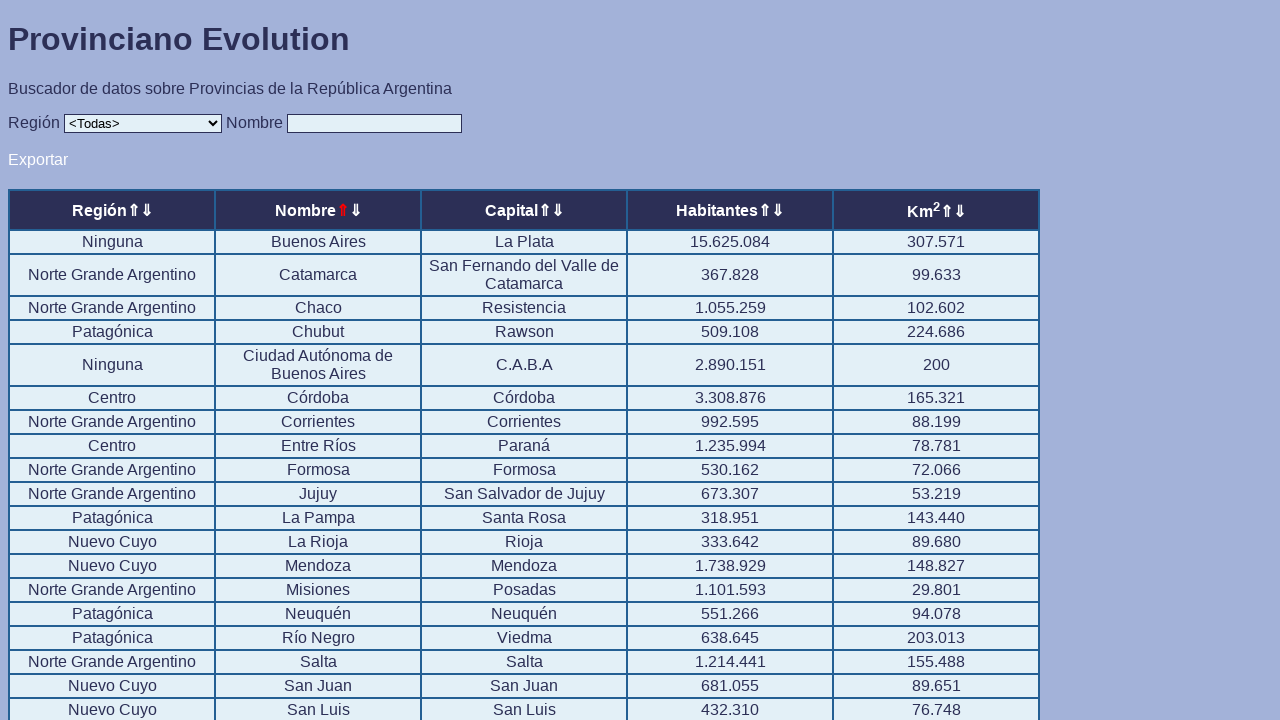

Clicked sorter arrow 4 of 10 at (355, 210) on .sorter >> nth=3
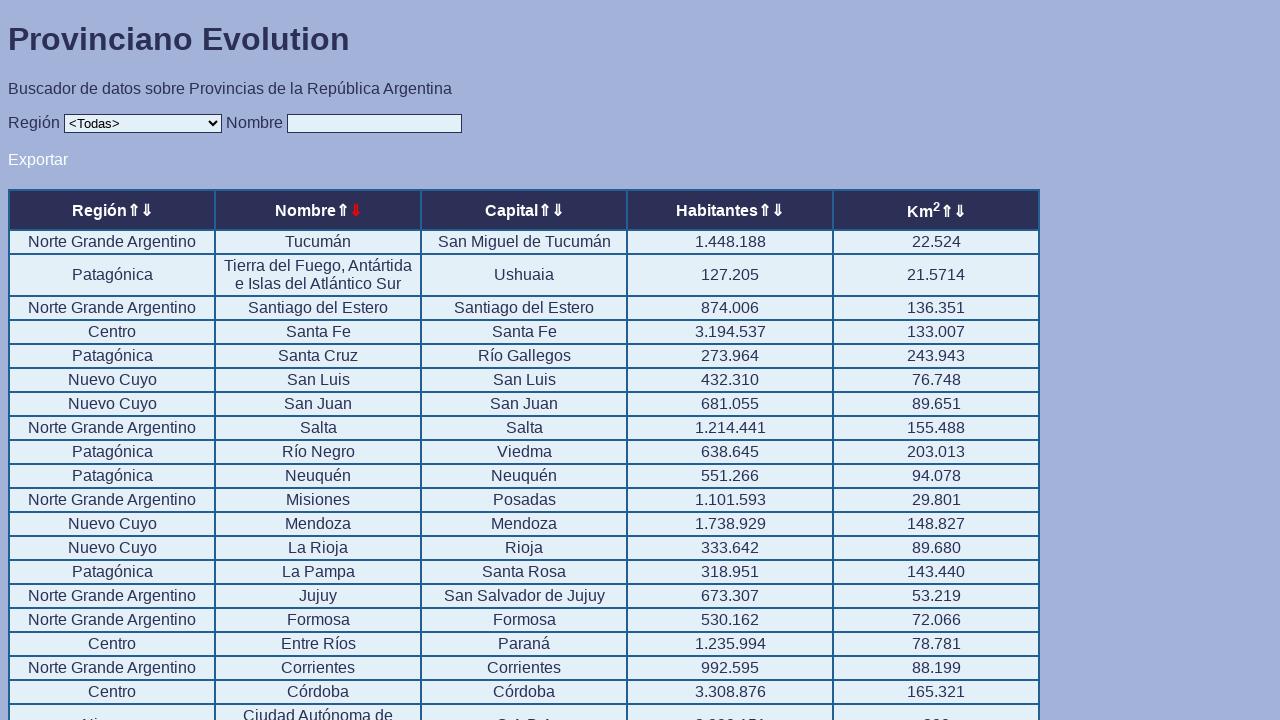

Active sort indicator appeared after clicking sorter 4
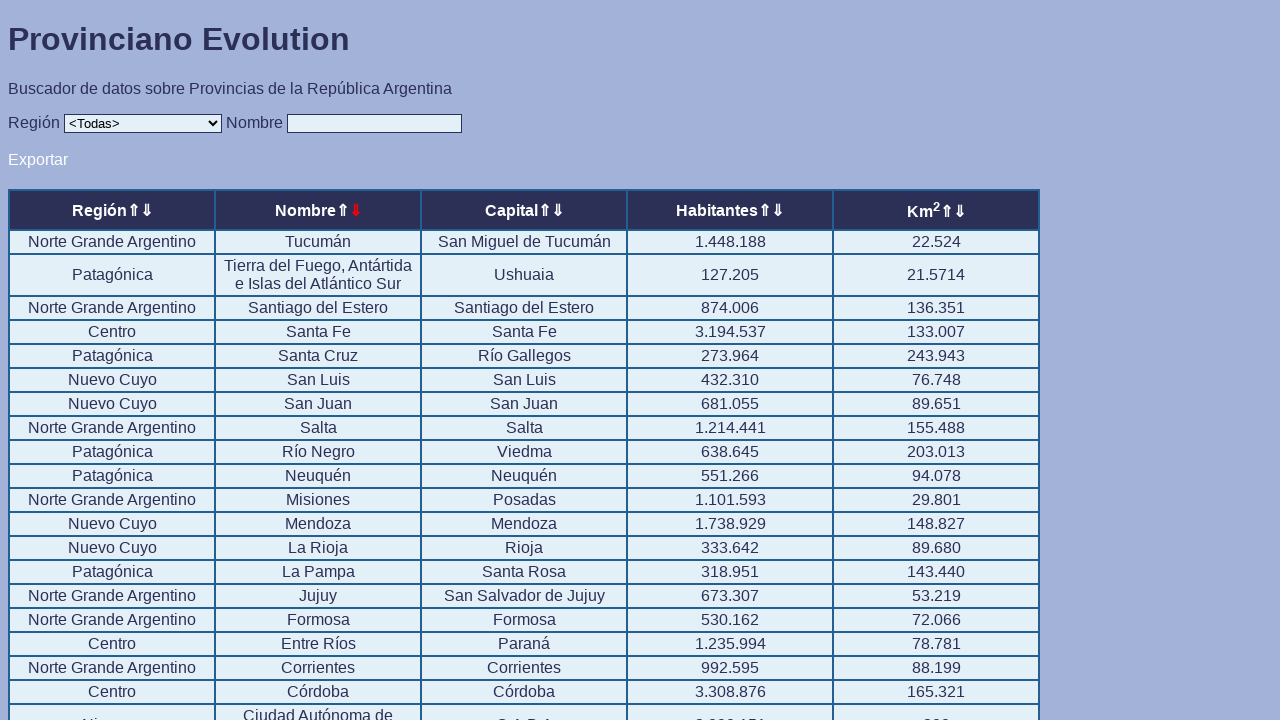

Clicked sorter arrow 5 of 10 at (544, 210) on .sorter >> nth=4
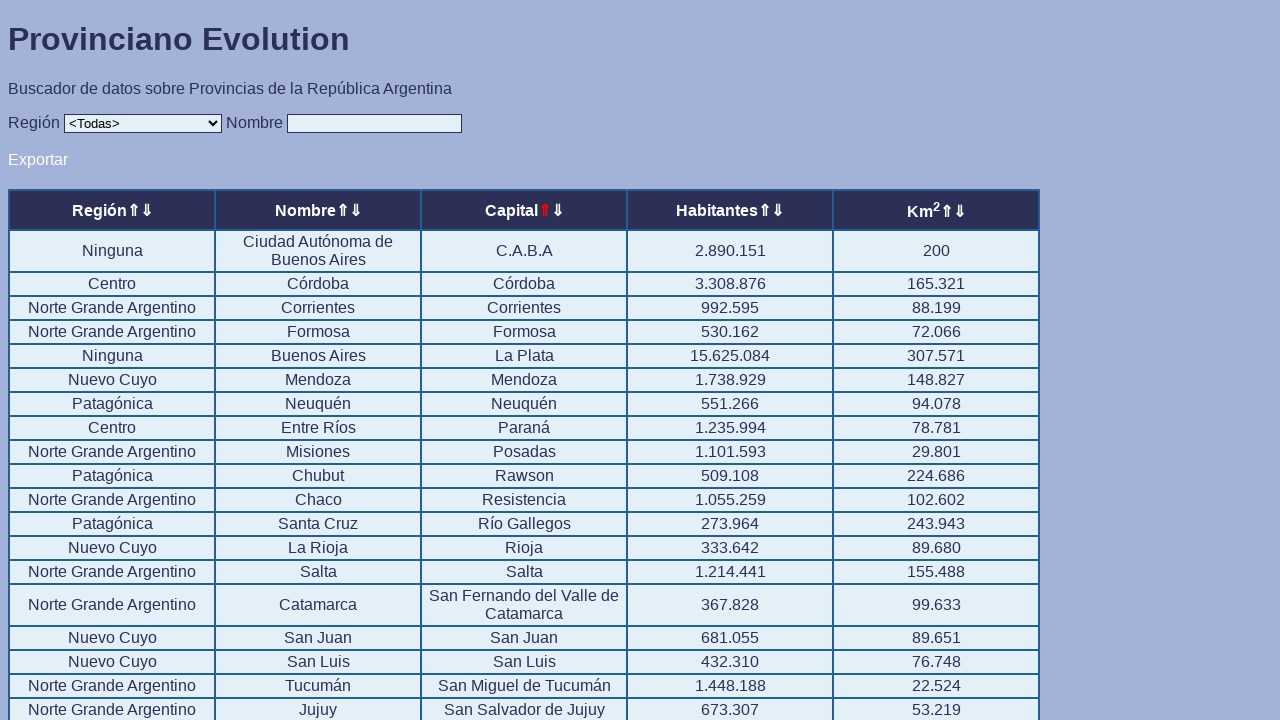

Active sort indicator appeared after clicking sorter 5
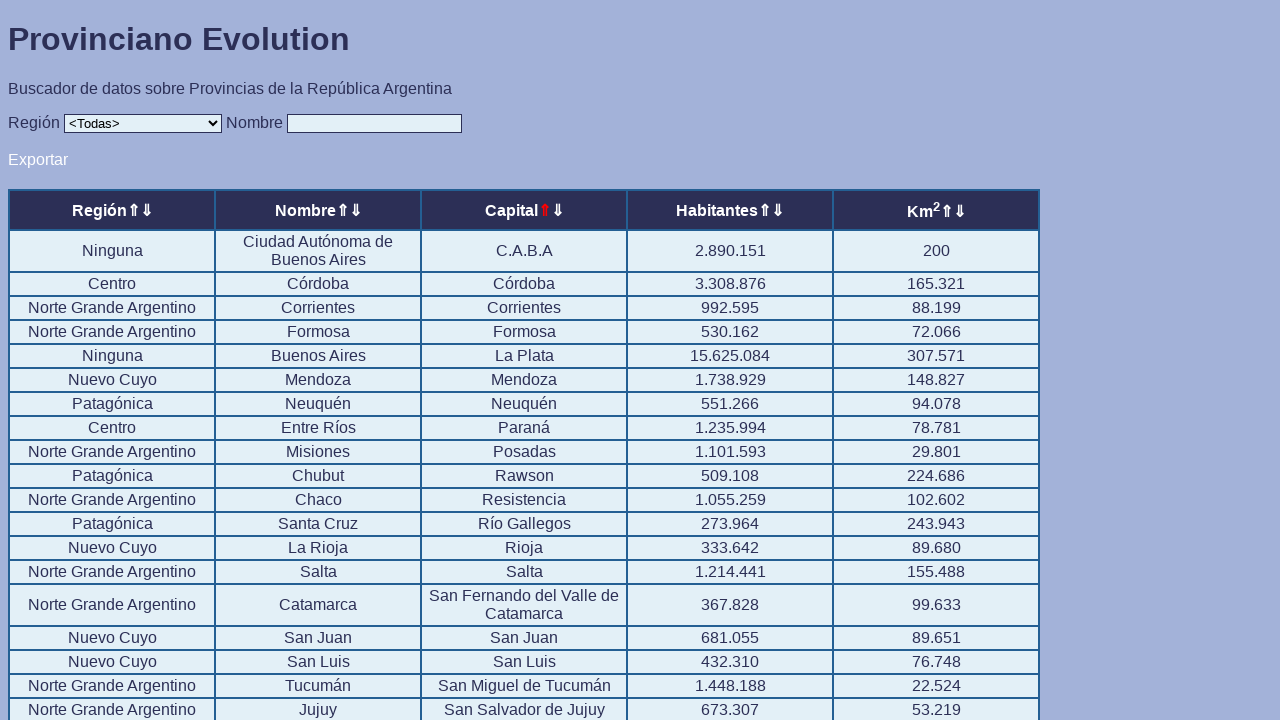

Clicked sorter arrow 6 of 10 at (557, 210) on .sorter >> nth=5
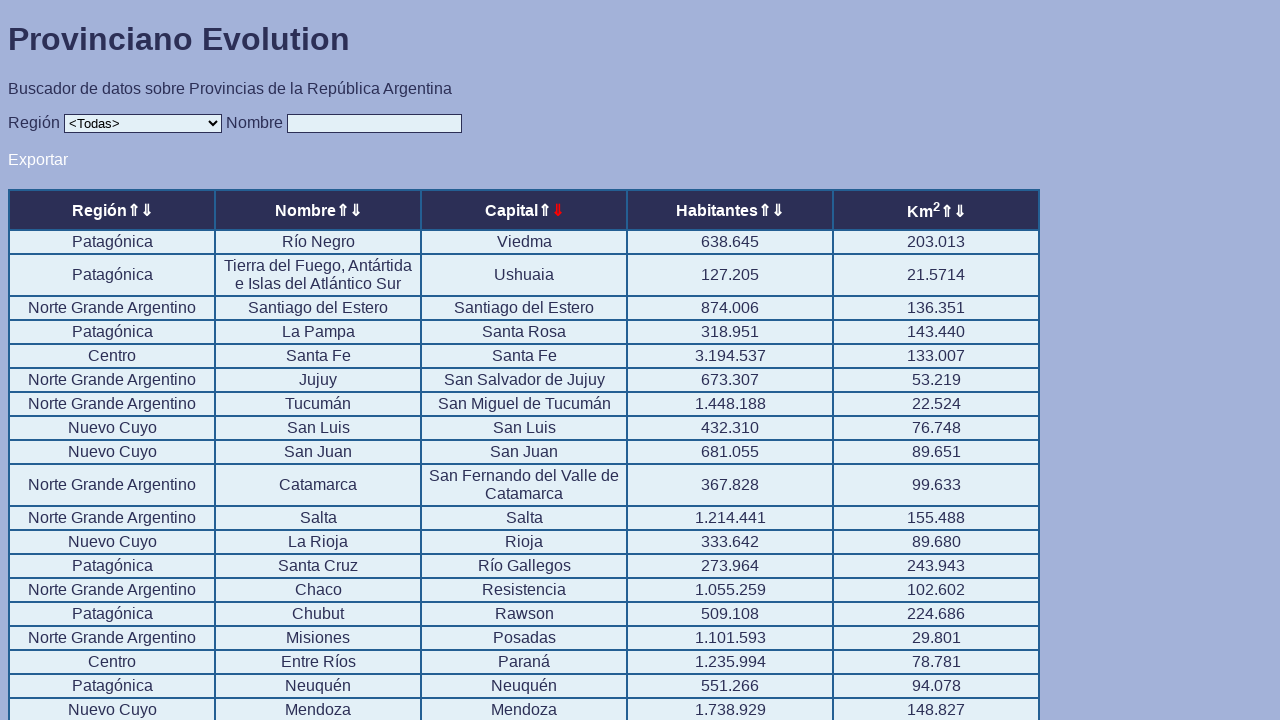

Active sort indicator appeared after clicking sorter 6
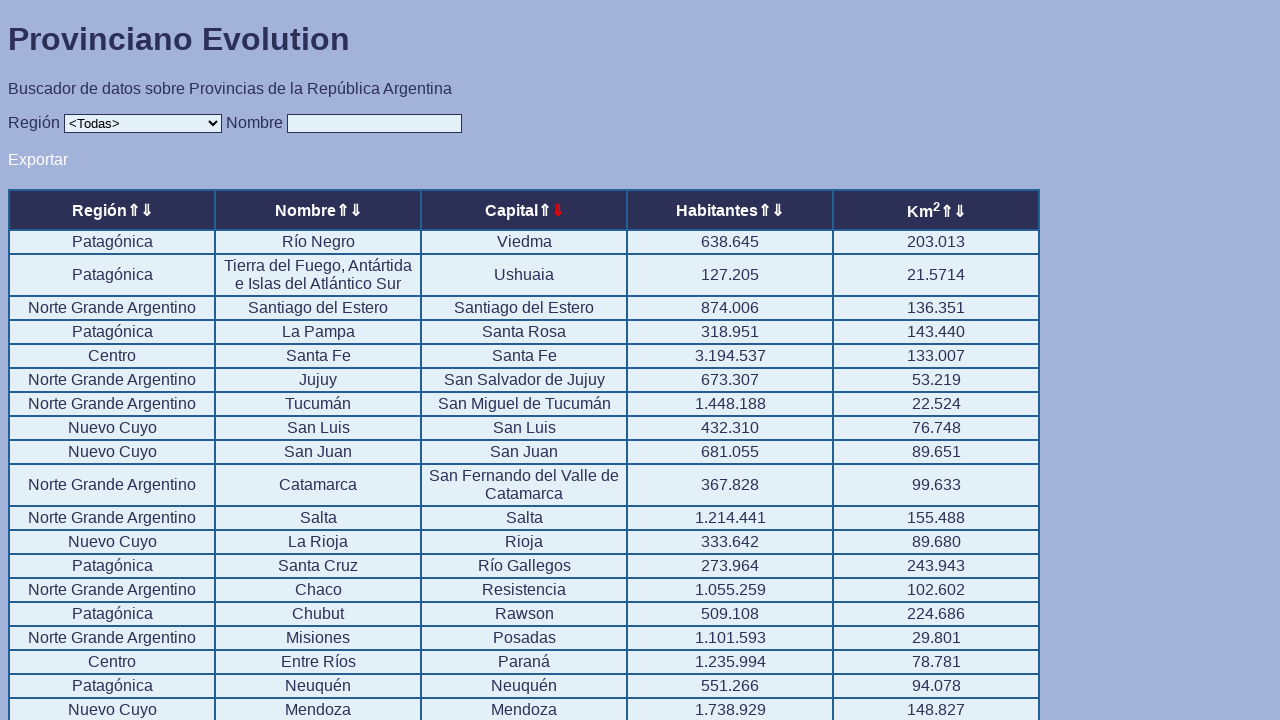

Clicked sorter arrow 7 of 10 at (764, 210) on .sorter >> nth=6
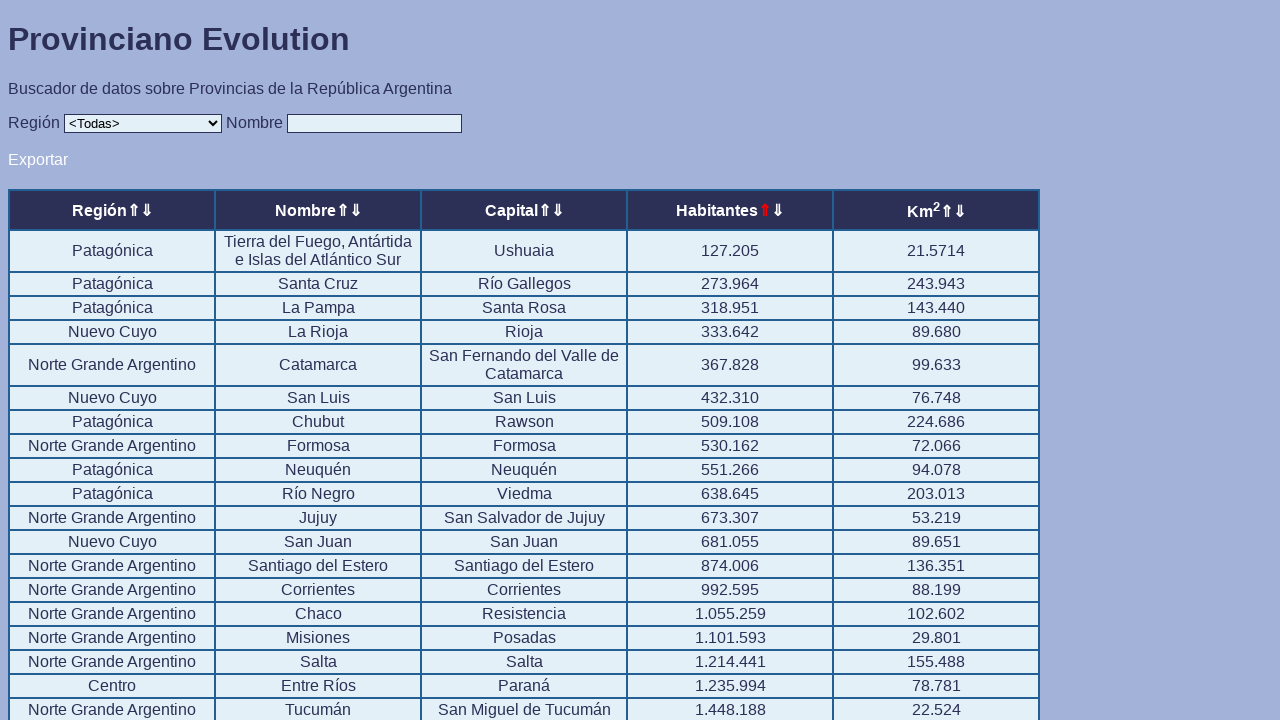

Active sort indicator appeared after clicking sorter 7
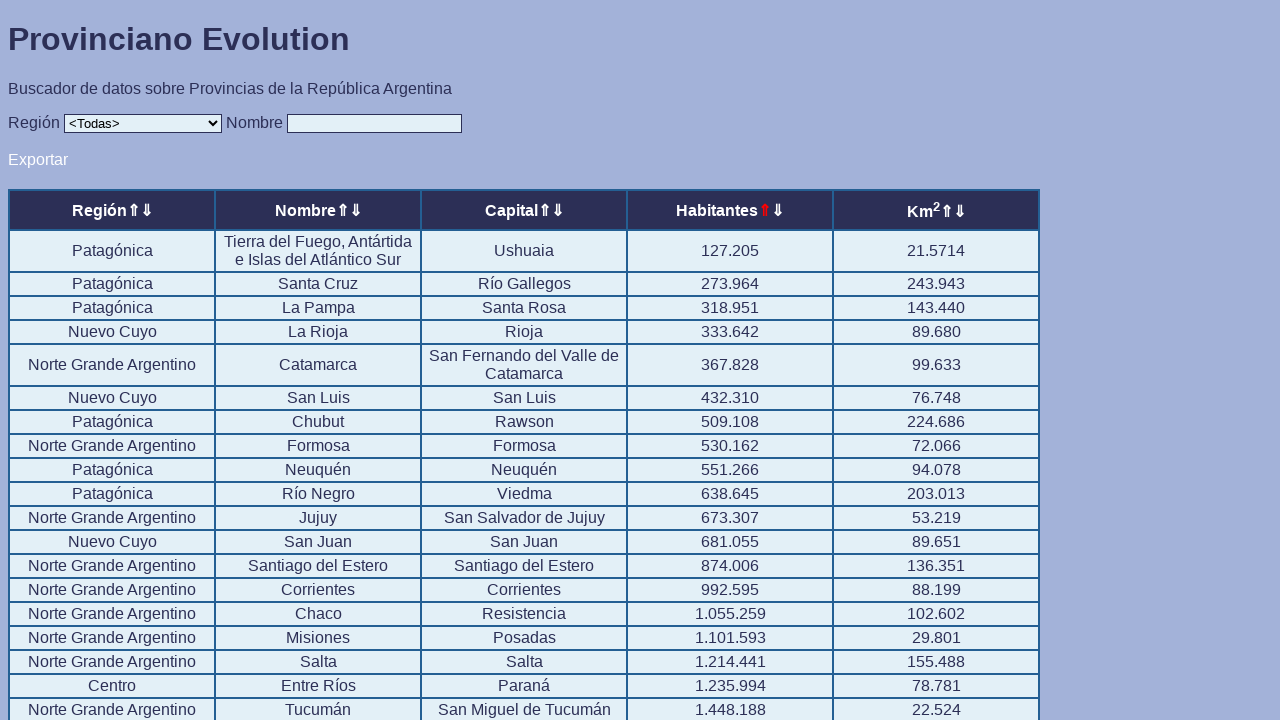

Clicked sorter arrow 8 of 10 at (778, 210) on .sorter >> nth=7
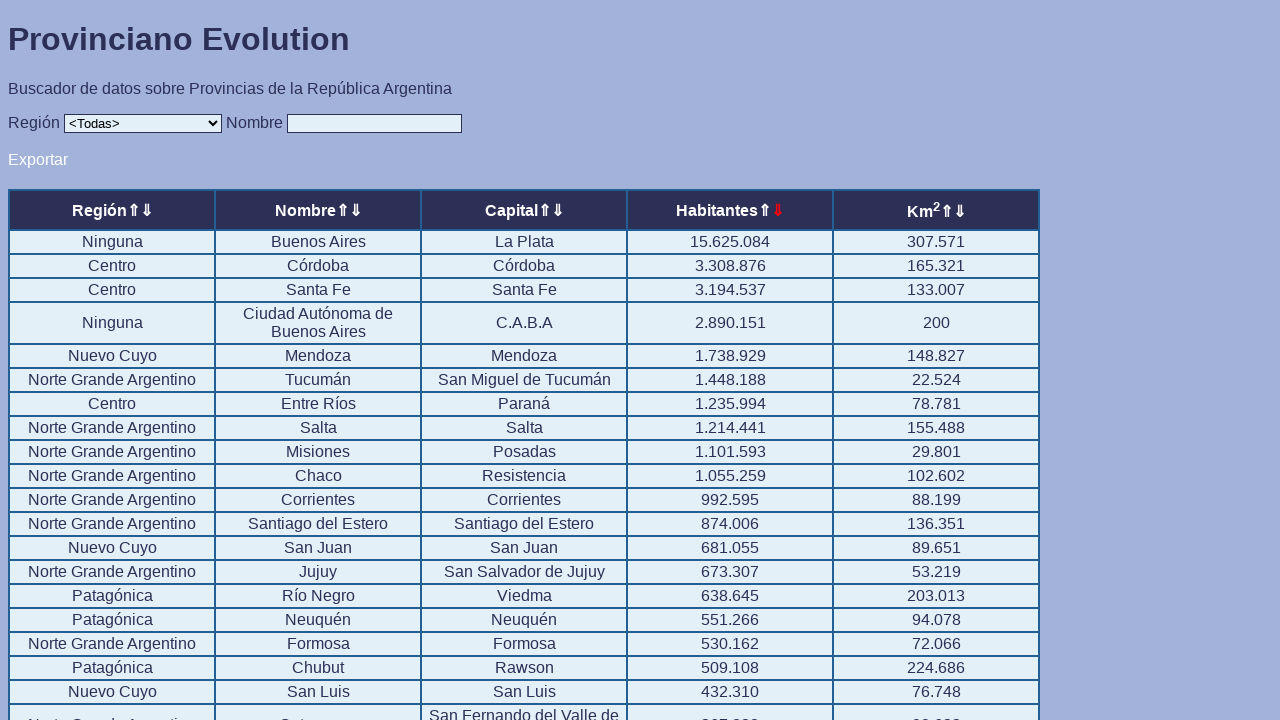

Active sort indicator appeared after clicking sorter 8
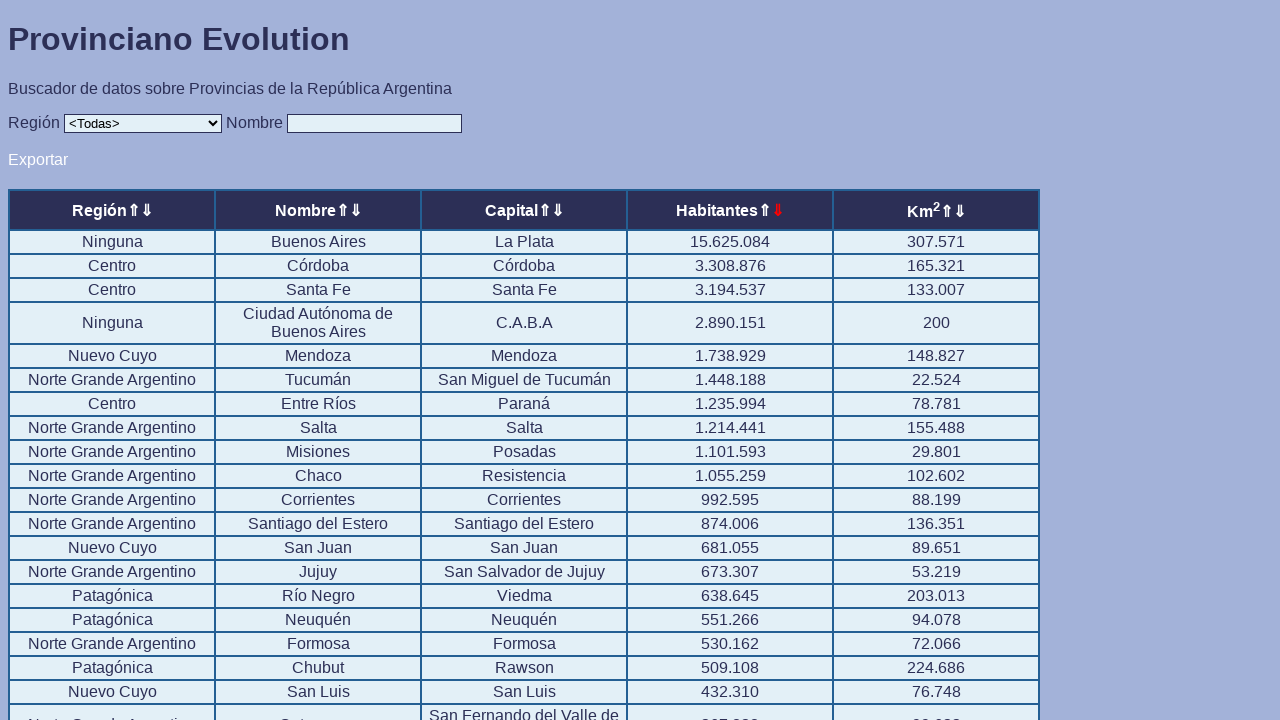

Clicked sorter arrow 9 of 10 at (946, 212) on .sorter >> nth=8
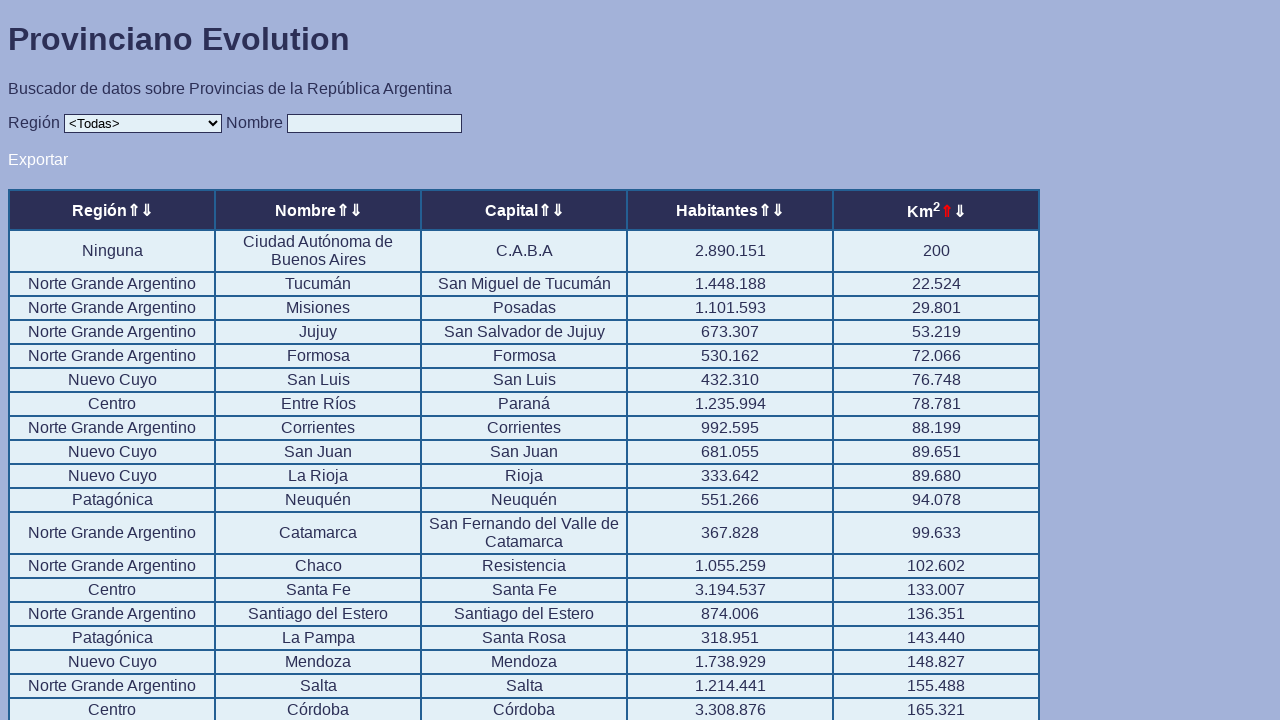

Active sort indicator appeared after clicking sorter 9
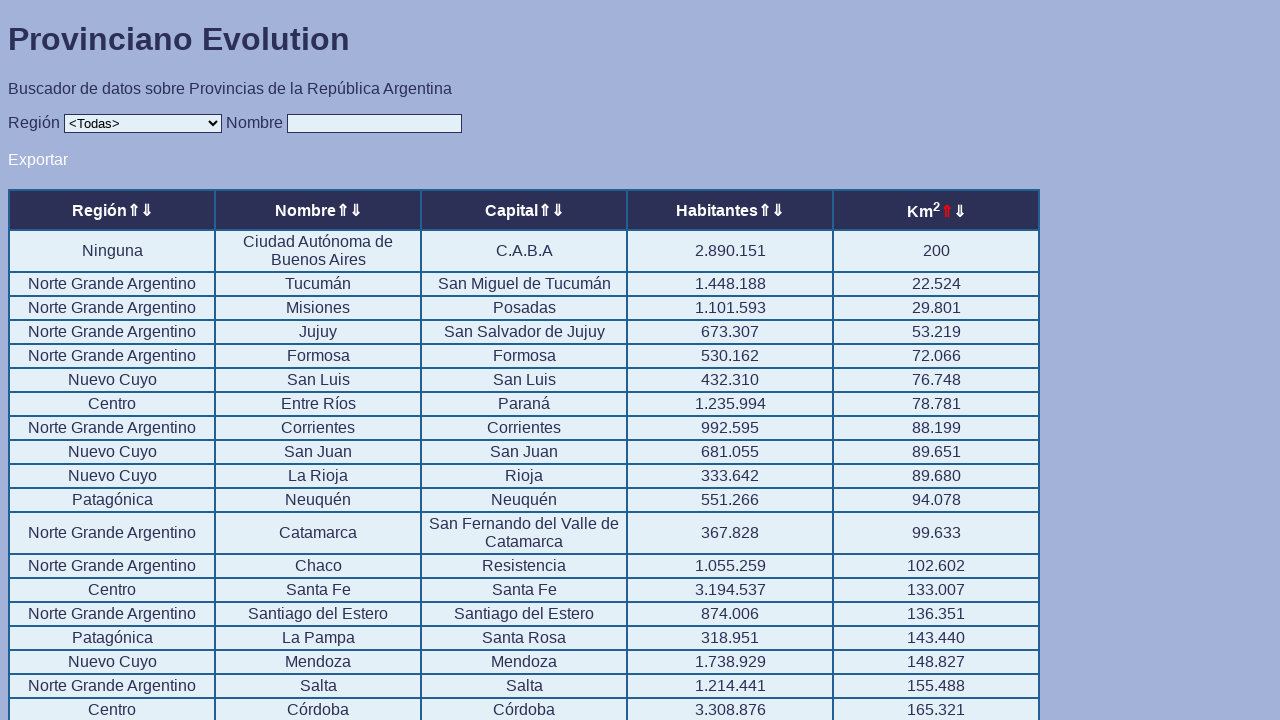

Clicked sorter arrow 10 of 10 at (959, 212) on .sorter >> nth=9
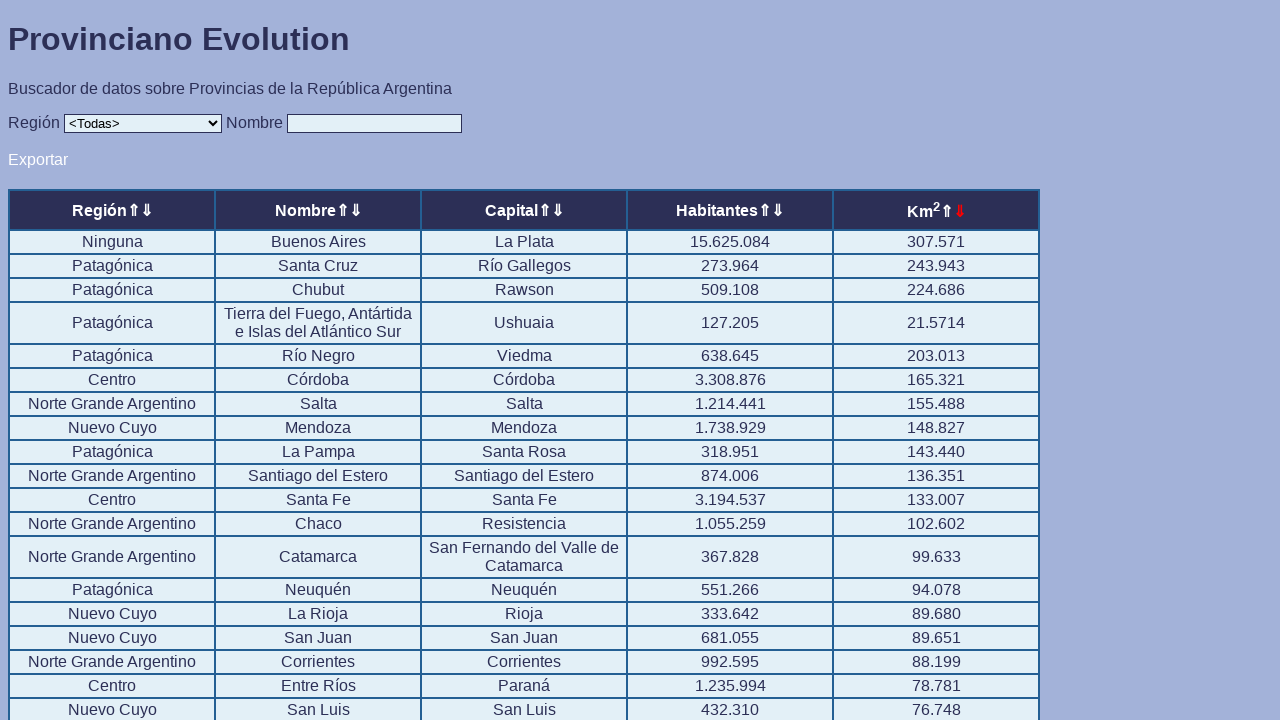

Active sort indicator appeared after clicking sorter 10
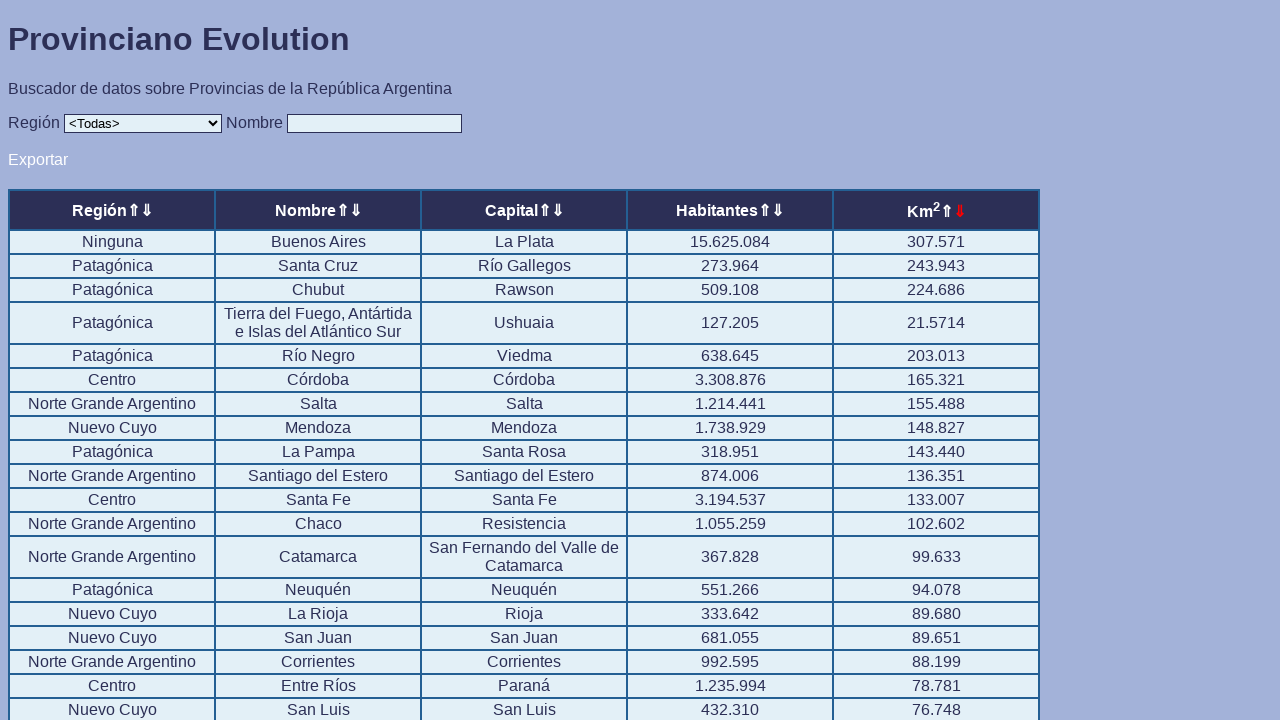

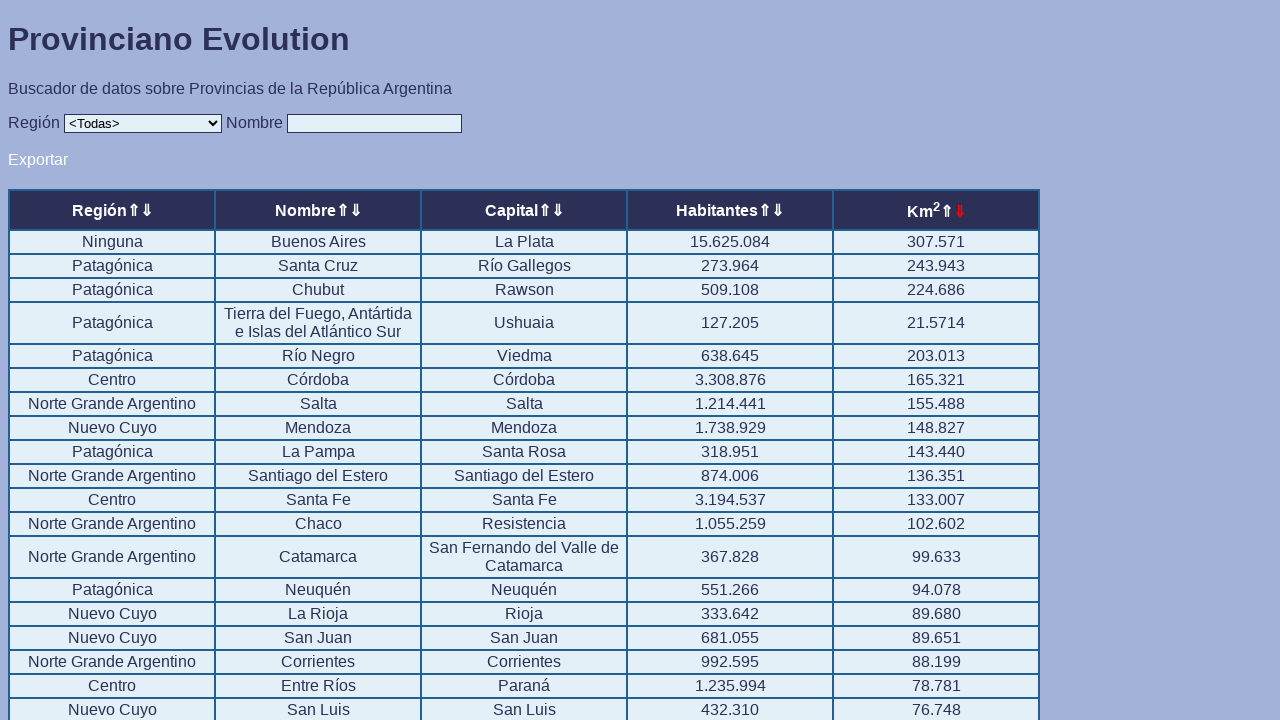